Navigates to goofish.com (a Chinese e-commerce platform) and waits for the page to load completely.

Starting URL: https://www.goofish.com

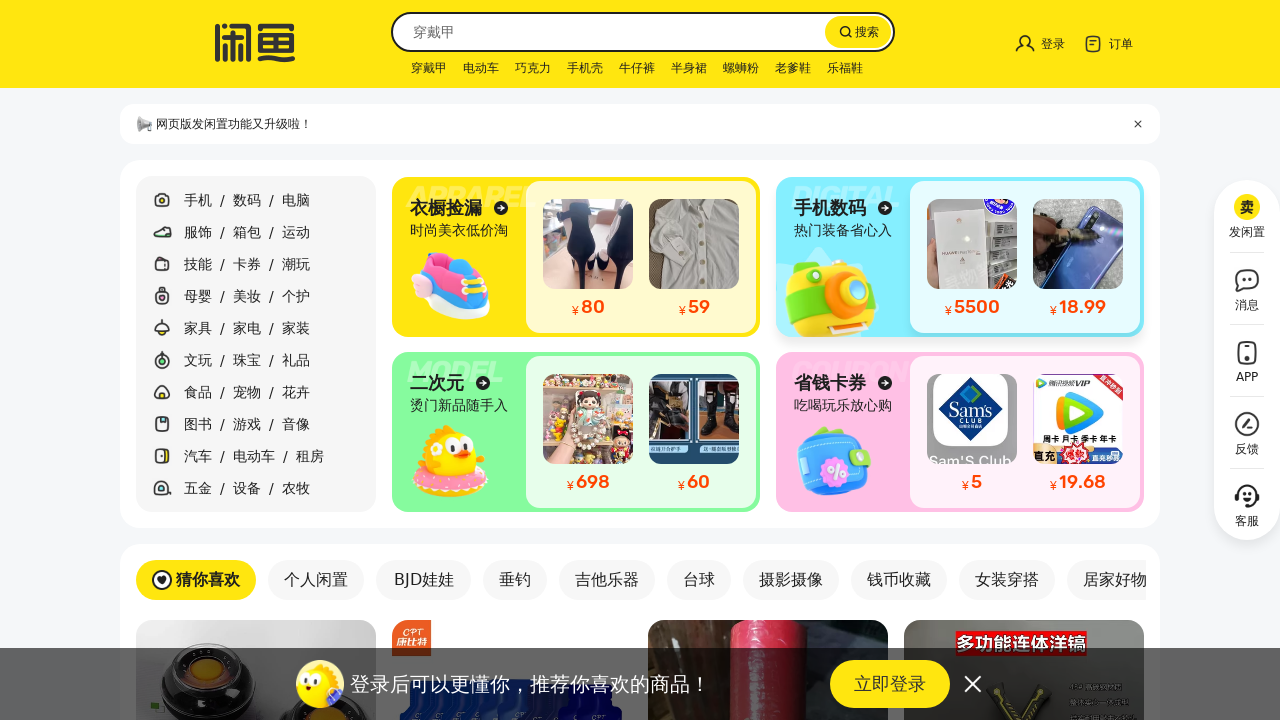

Waited for page to fully load with networkidle state on goofish.com
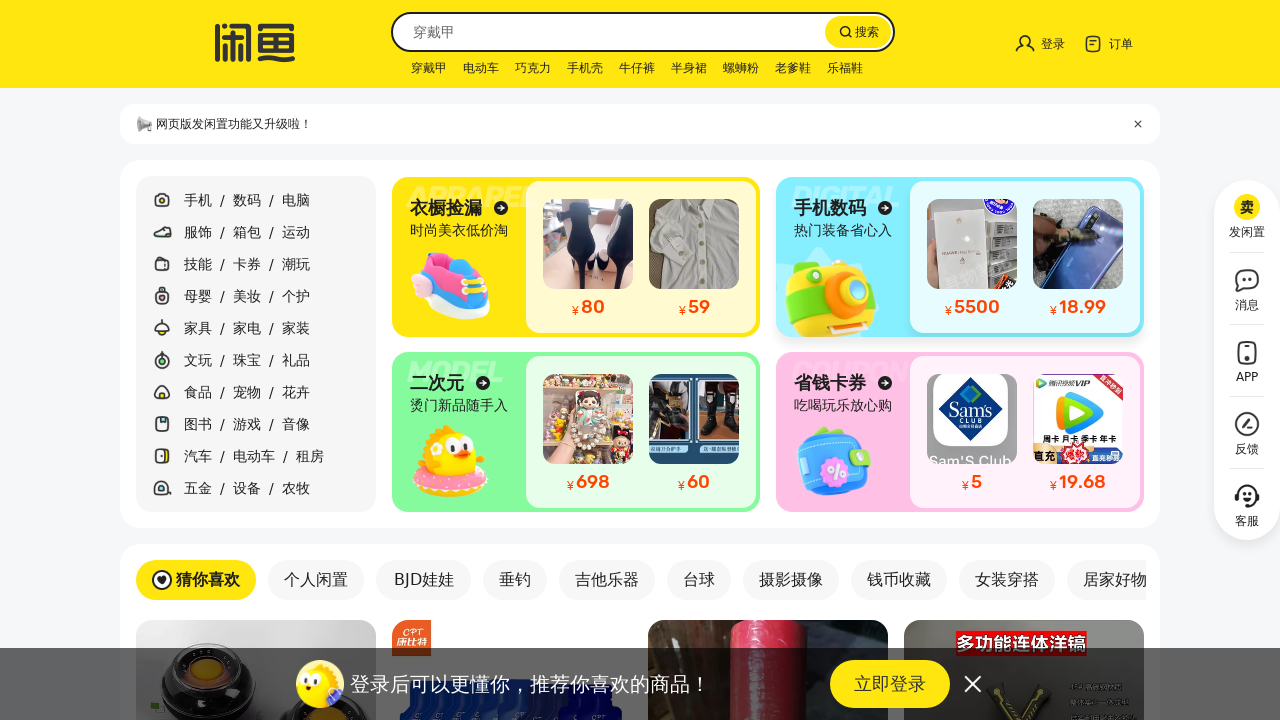

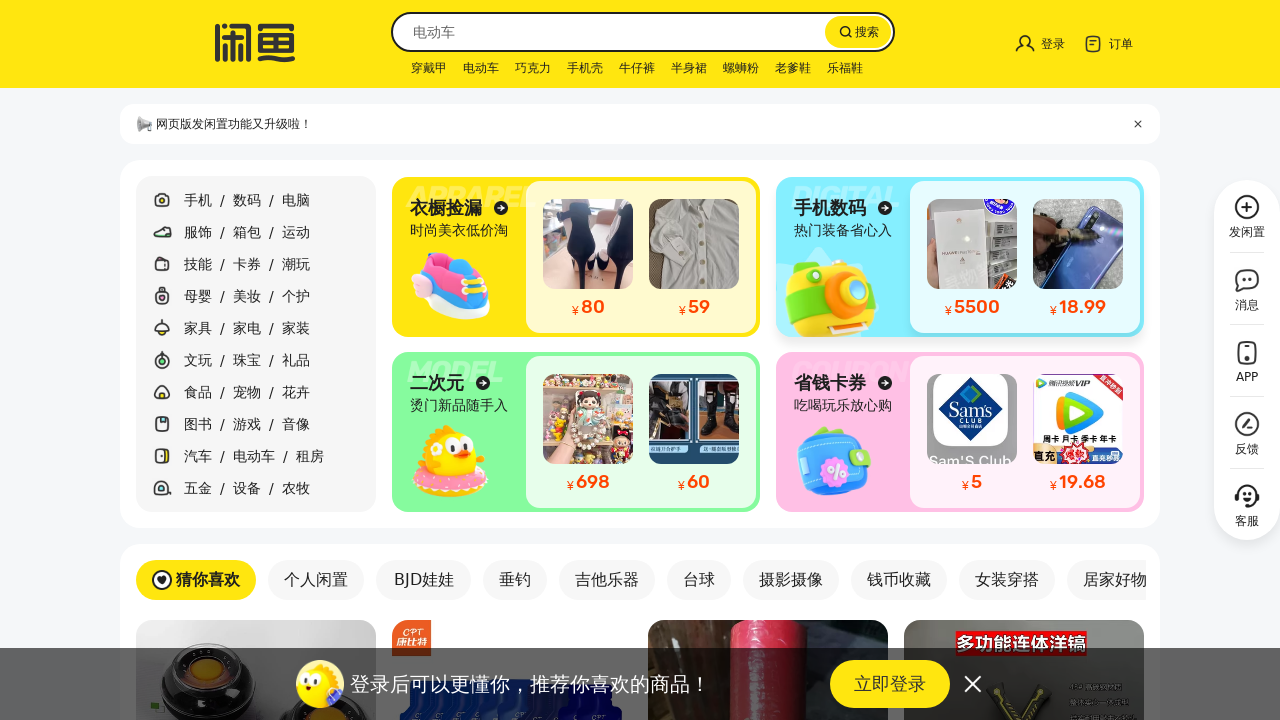